Tests that an API message button exists on the page, verifies it's visible, clicks it, and waits briefly to observe any response

Starting URL: https://crawdad-lmcreans-projects.vercel.app/

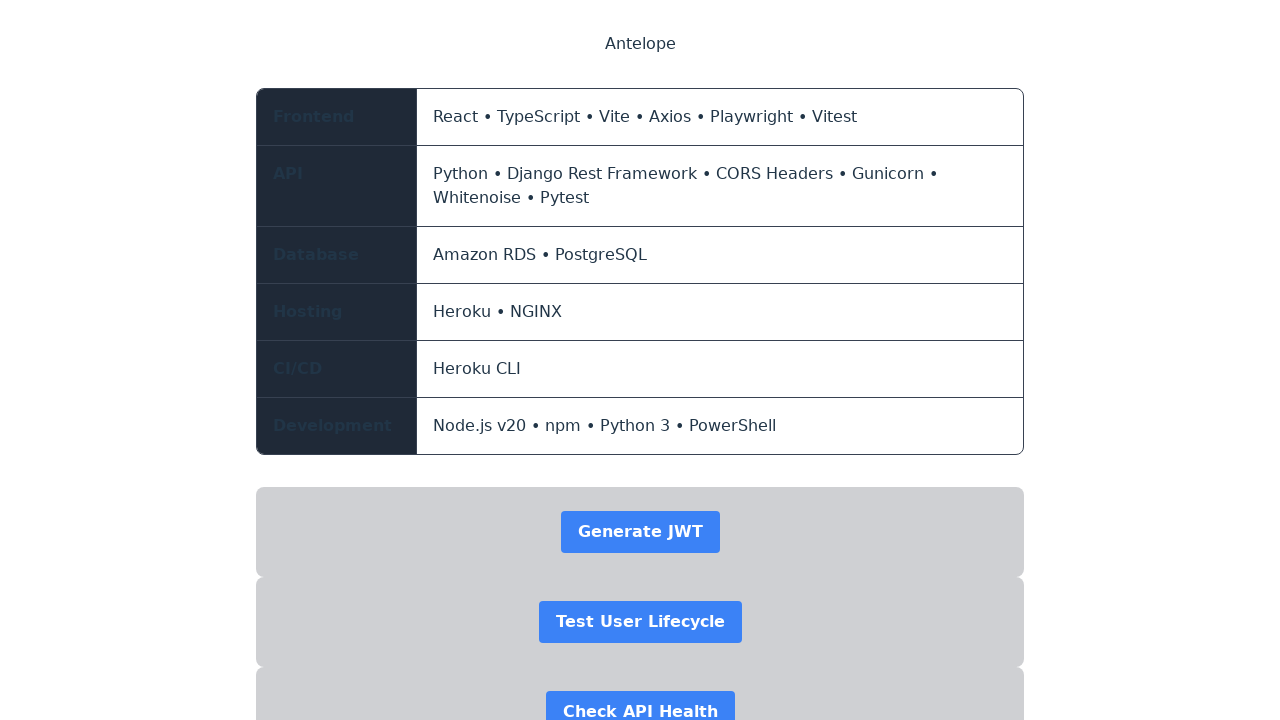

Waited for page to reach networkidle state
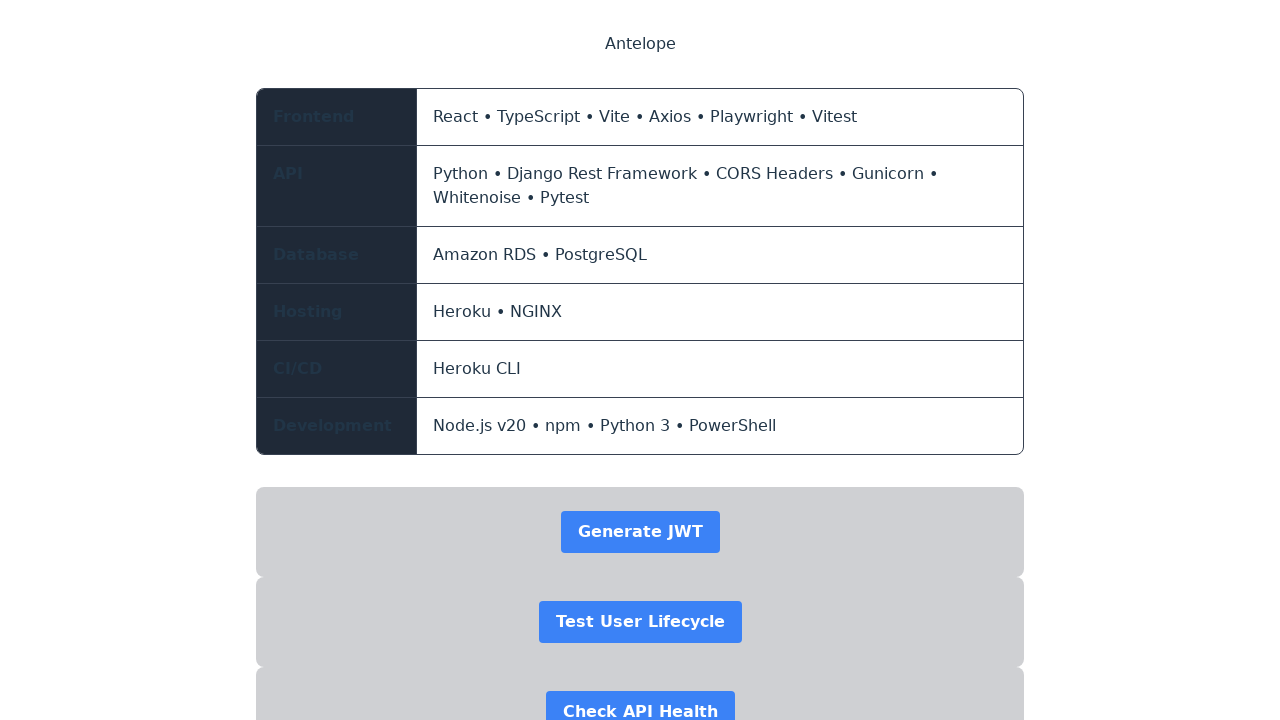

Located API message button with data-testid attribute
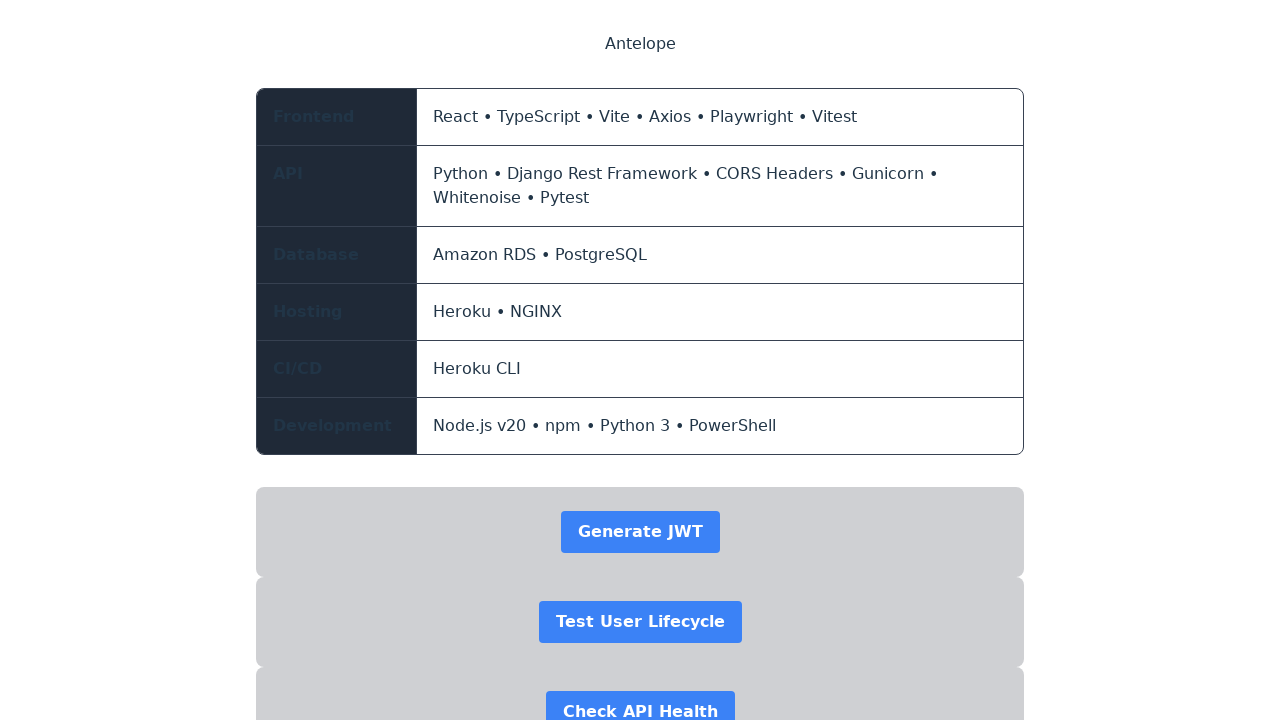

API message button is visible
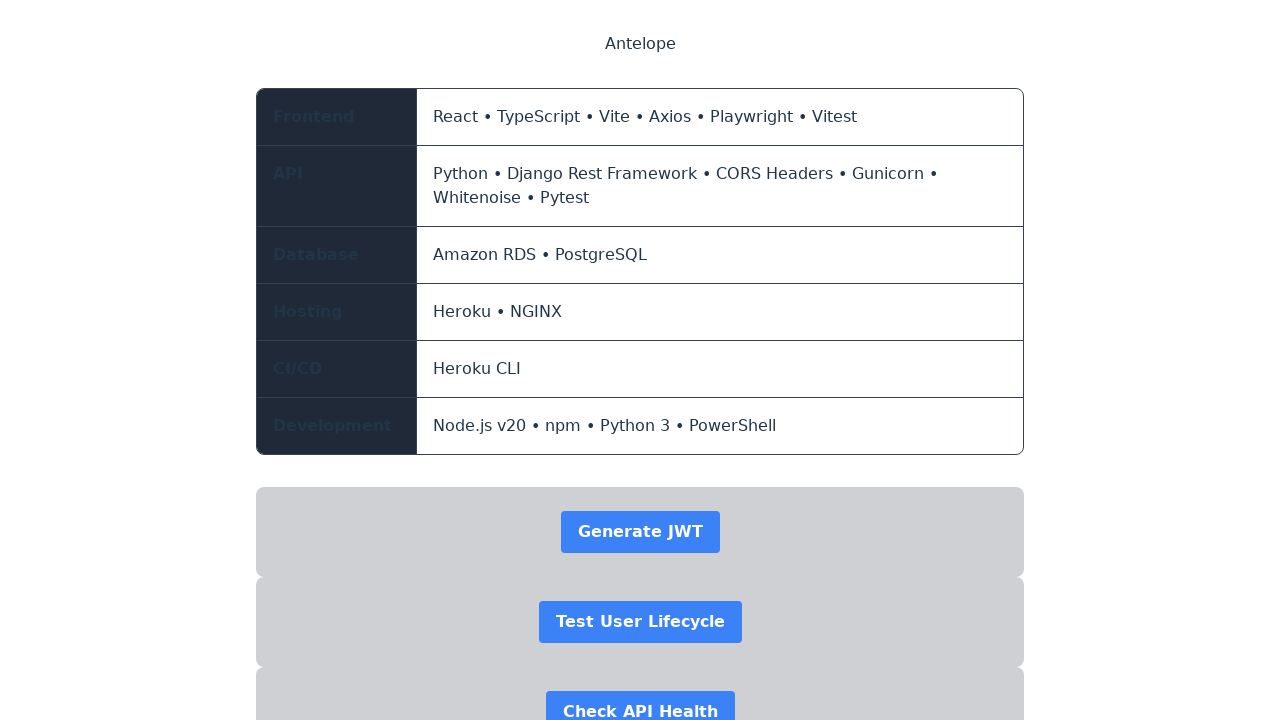

Clicked the API message button at (640, 619) on [data-testid="api-message-button"]
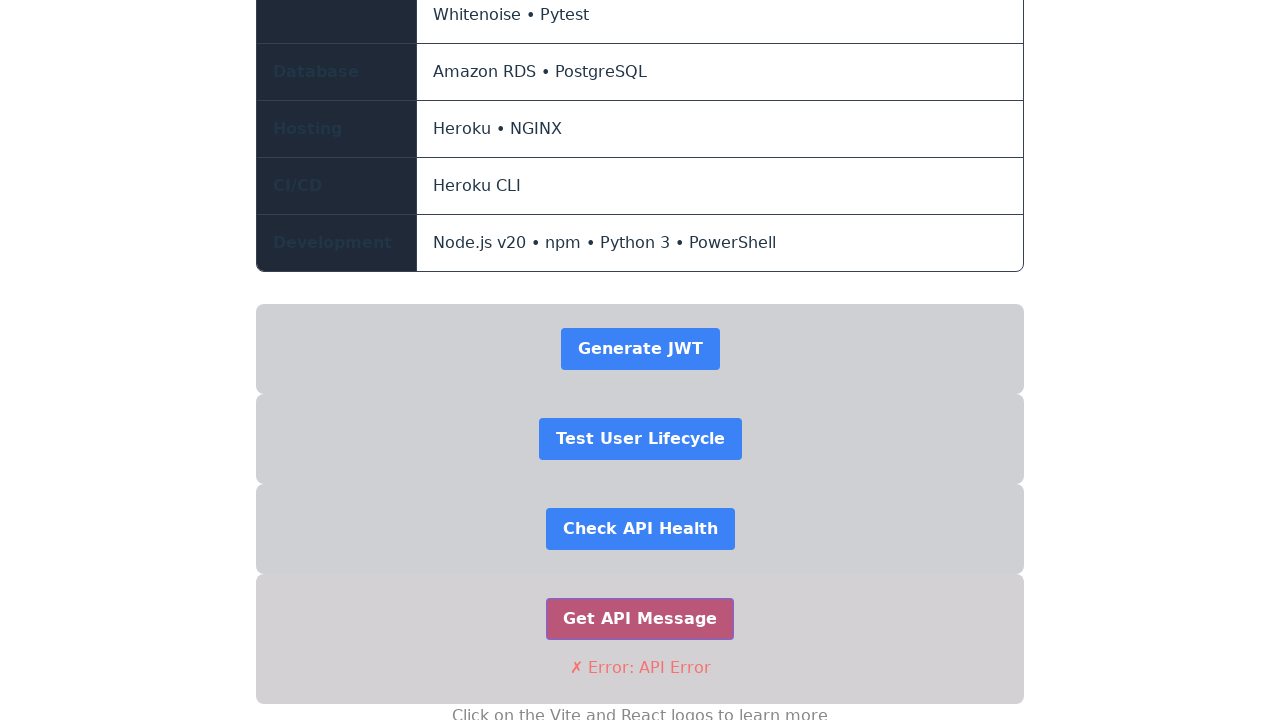

Waited 5 seconds to observe response from API message button
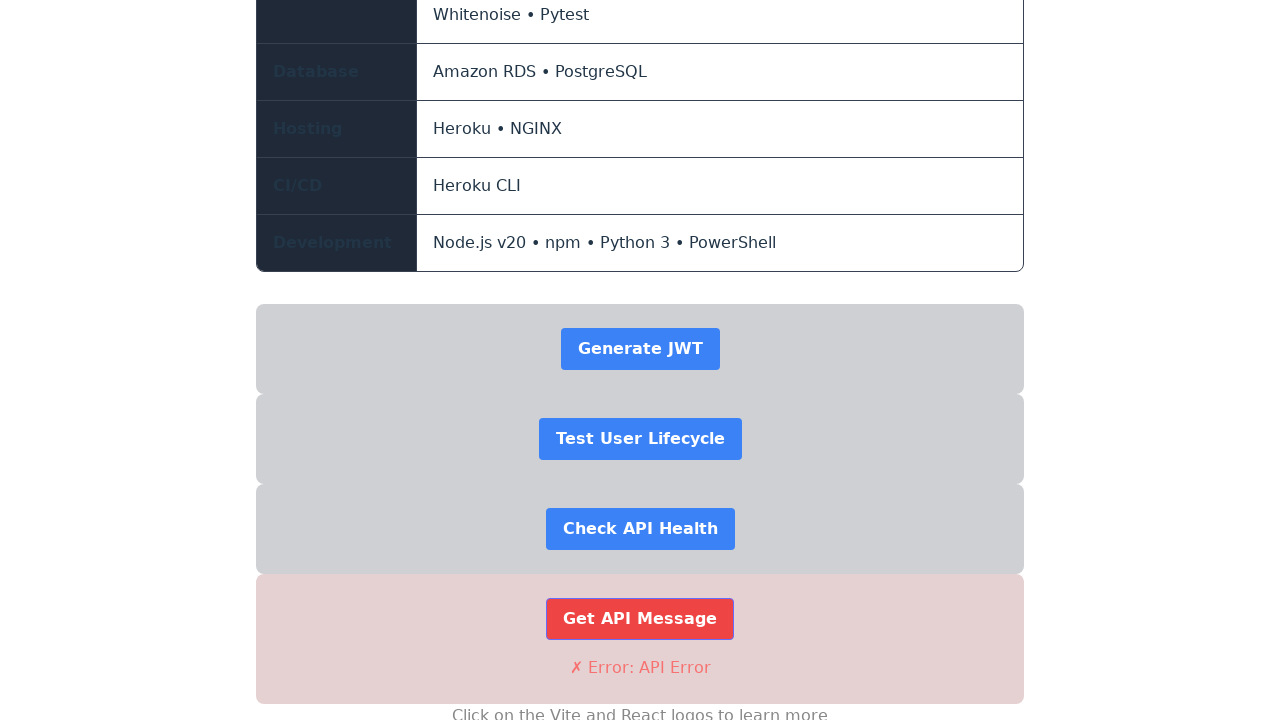

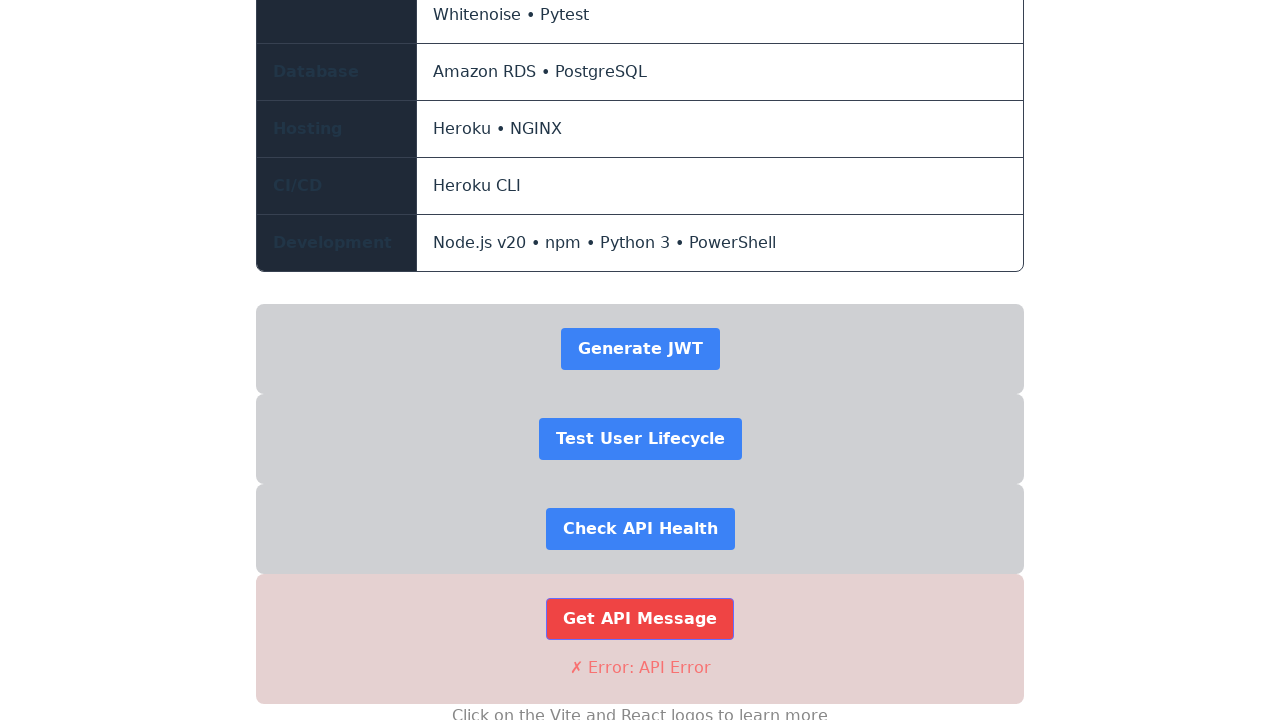